Tests the flight booking flow and verifies the reservation confirmation message appears correctly

Starting URL: http://blazedemo.com/

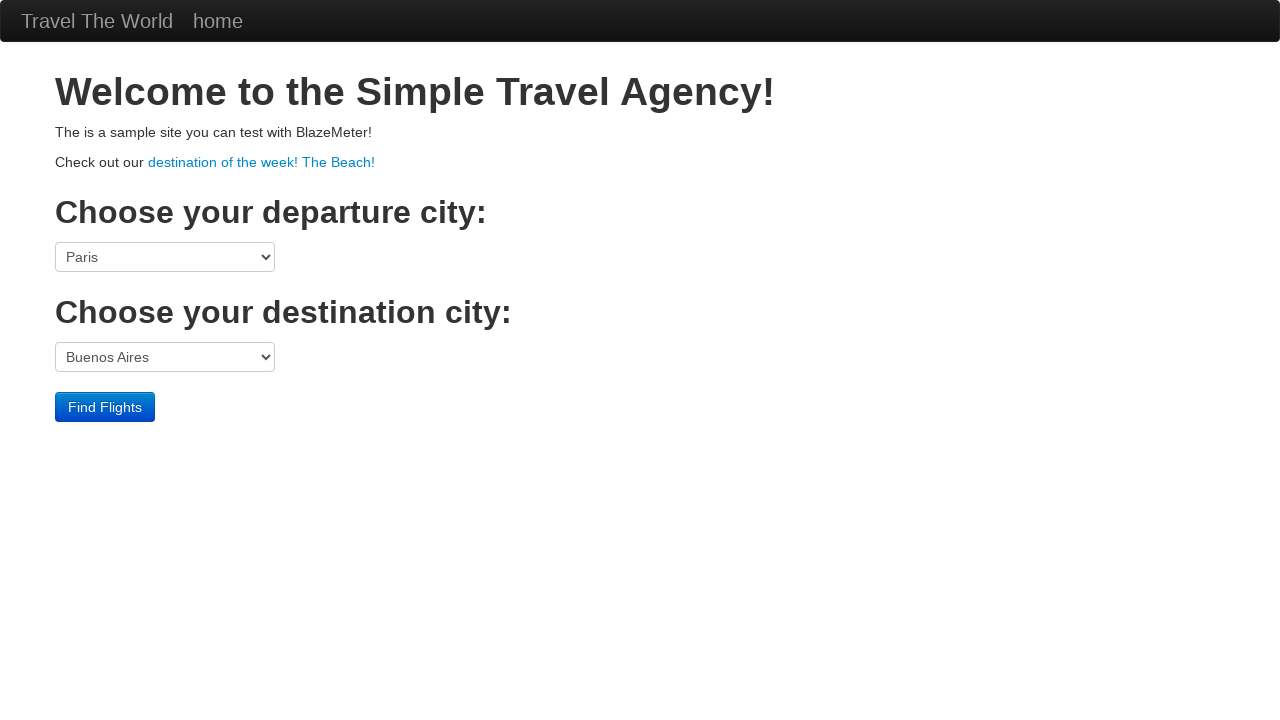

Clicked Find Flights button at (105, 407) on input[value='Find Flights']
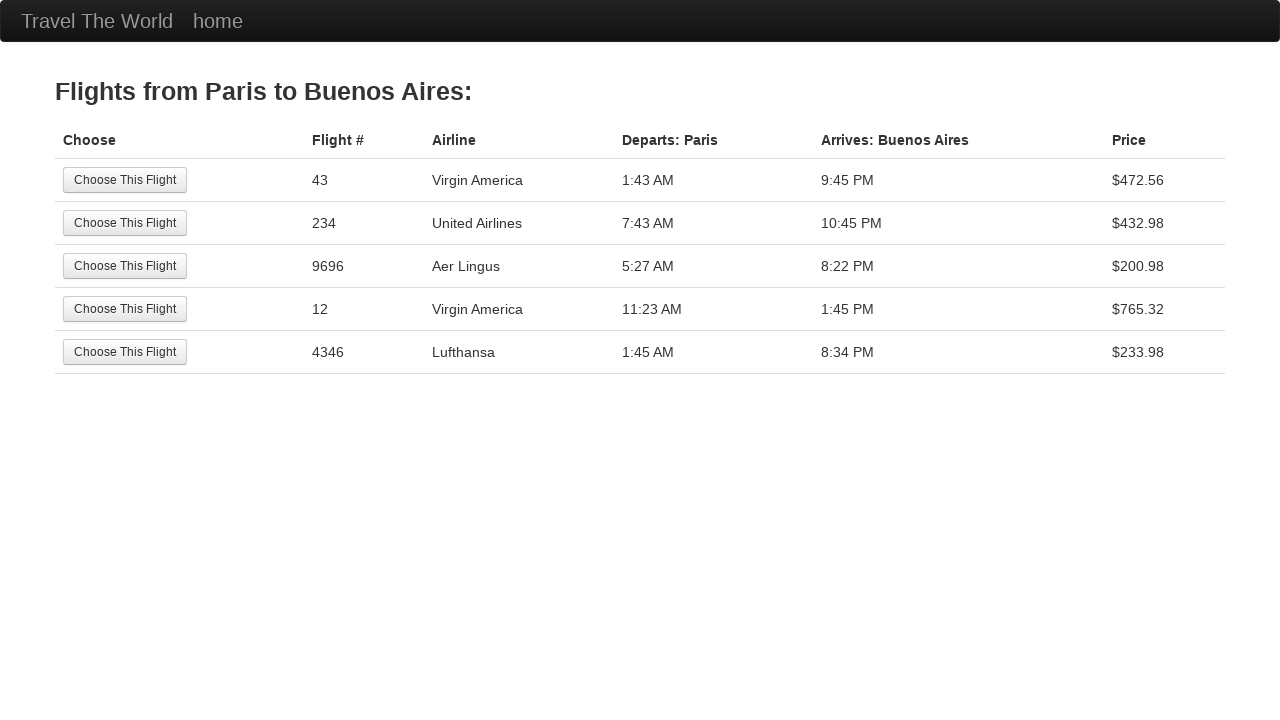

Flight results loaded and Choose This Flight button appeared
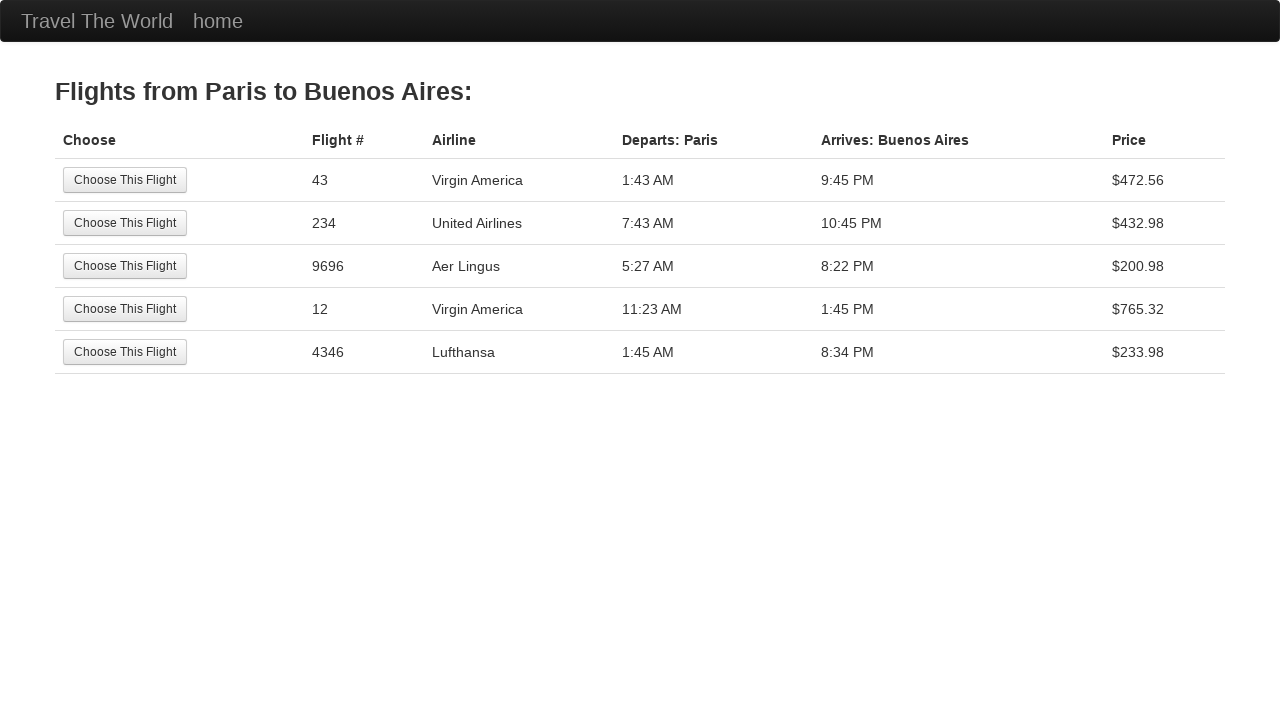

Clicked Choose This Flight button to select first flight at (125, 180) on input[value='Choose This Flight']
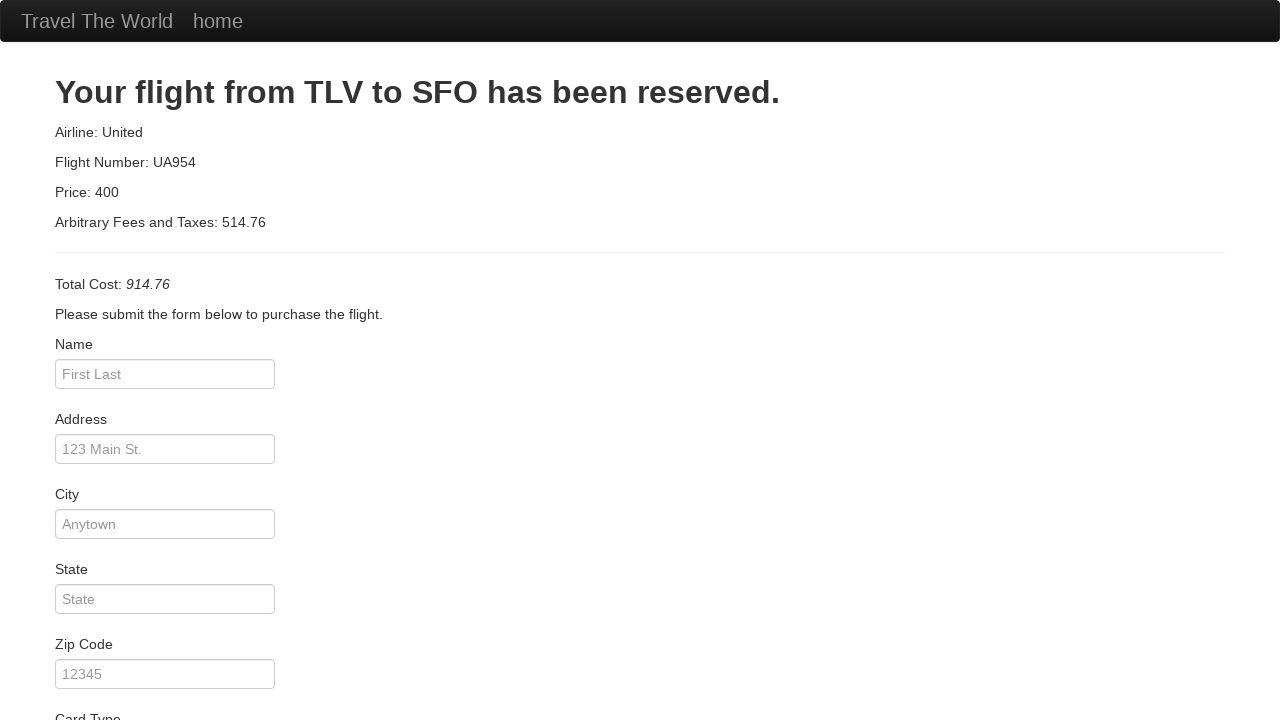

Reservation confirmation message loaded
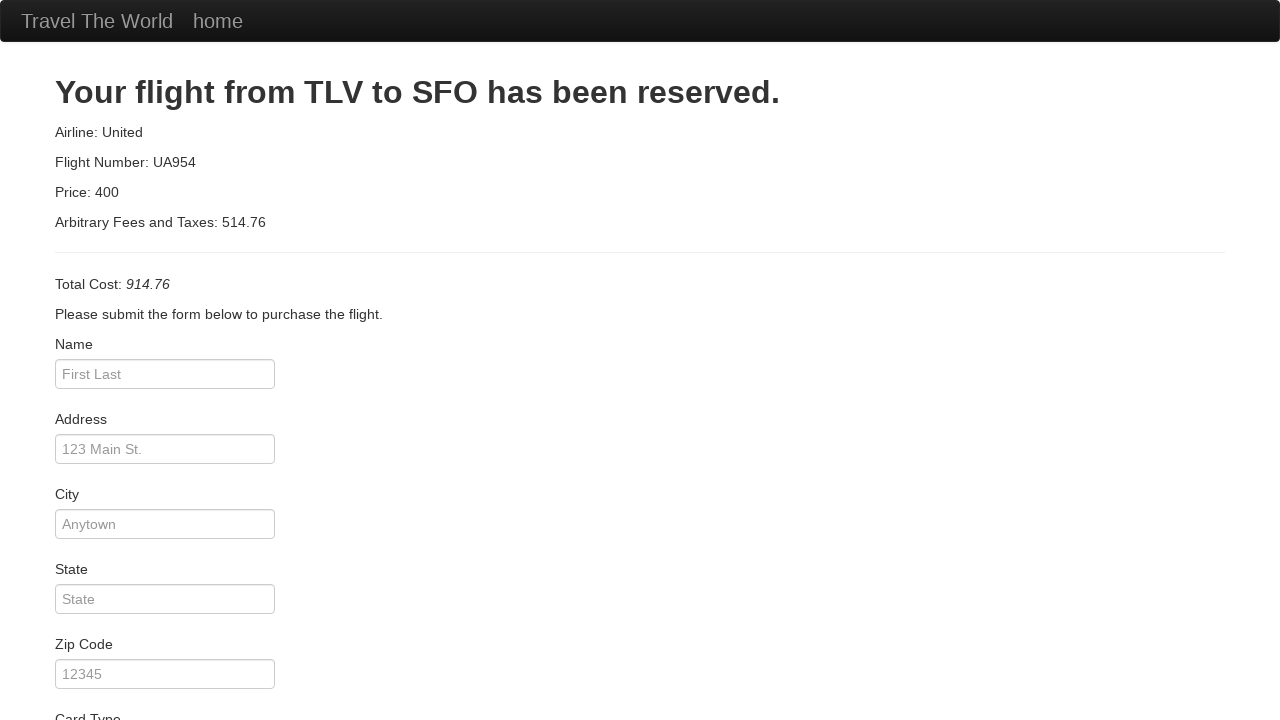

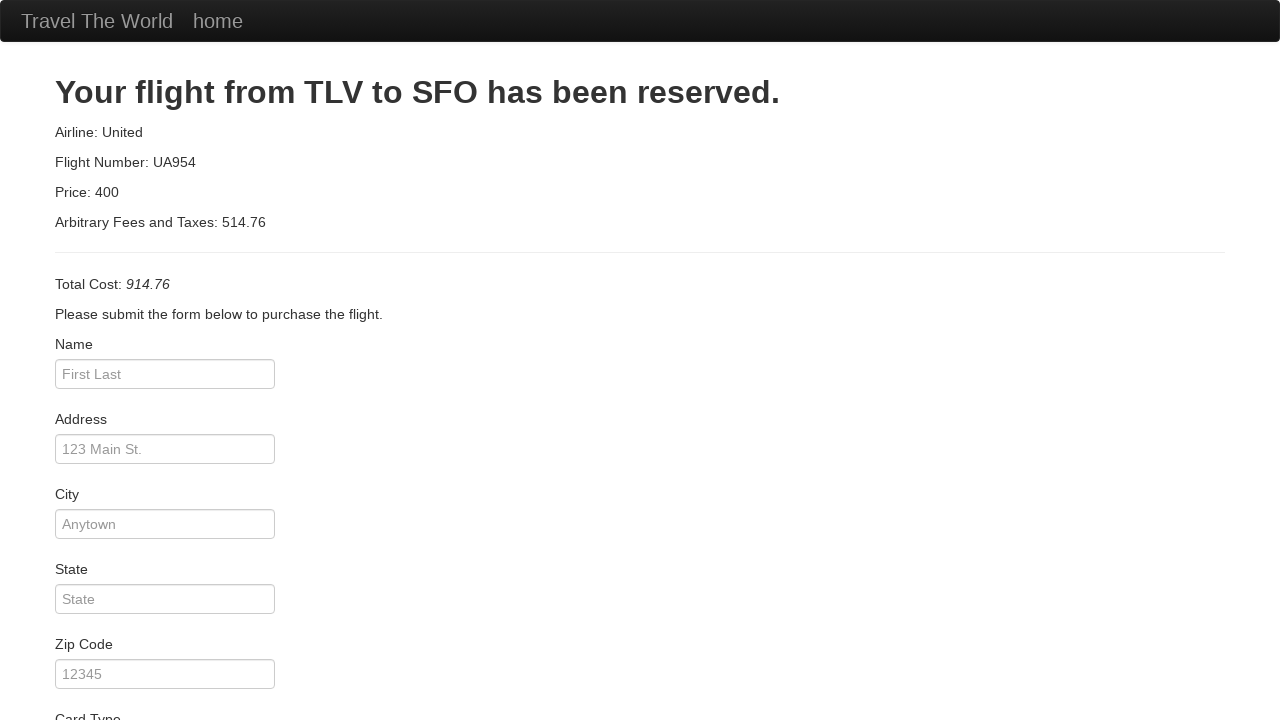